Tests JavaScript alert handling by triggering different types of alerts (JS Alert, JS Confirm) and interacting with them using accept and dismiss, then clicking a link that opens a new window

Starting URL: https://the-internet.herokuapp.com/javascript_alerts

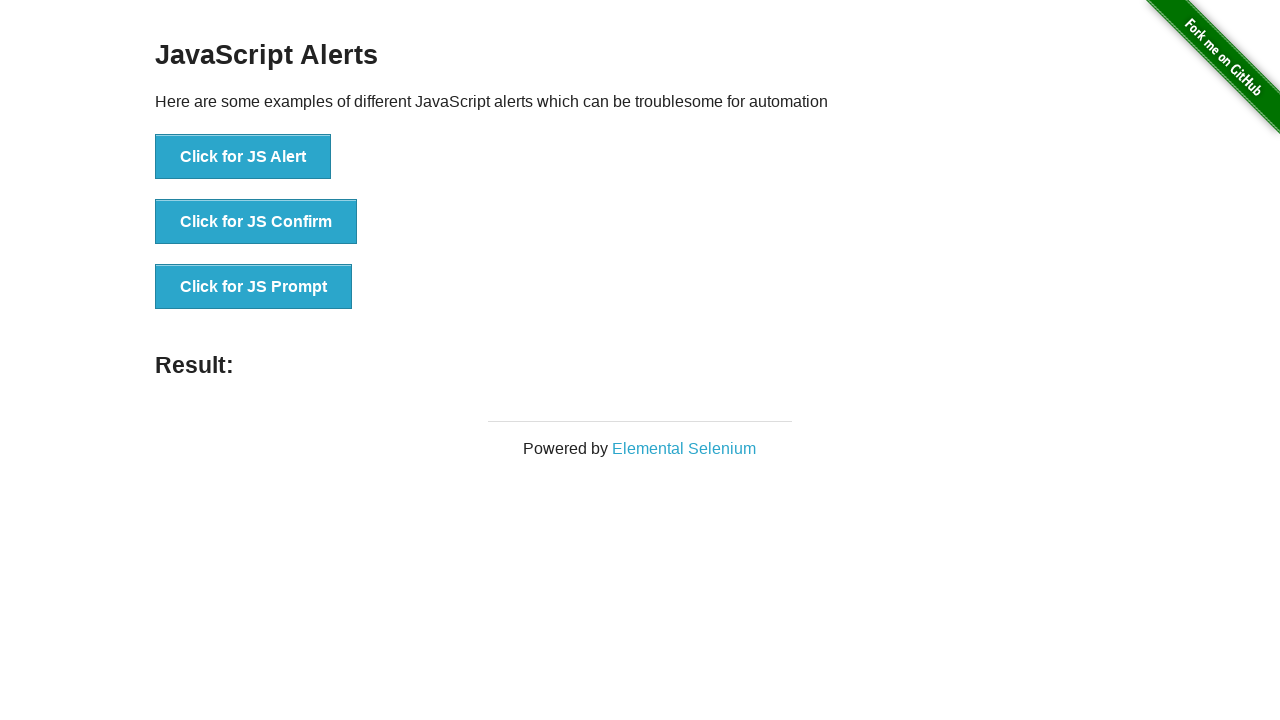

Clicked button to trigger JS Alert at (243, 157) on xpath=//button[normalize-space()='Click for JS Alert']
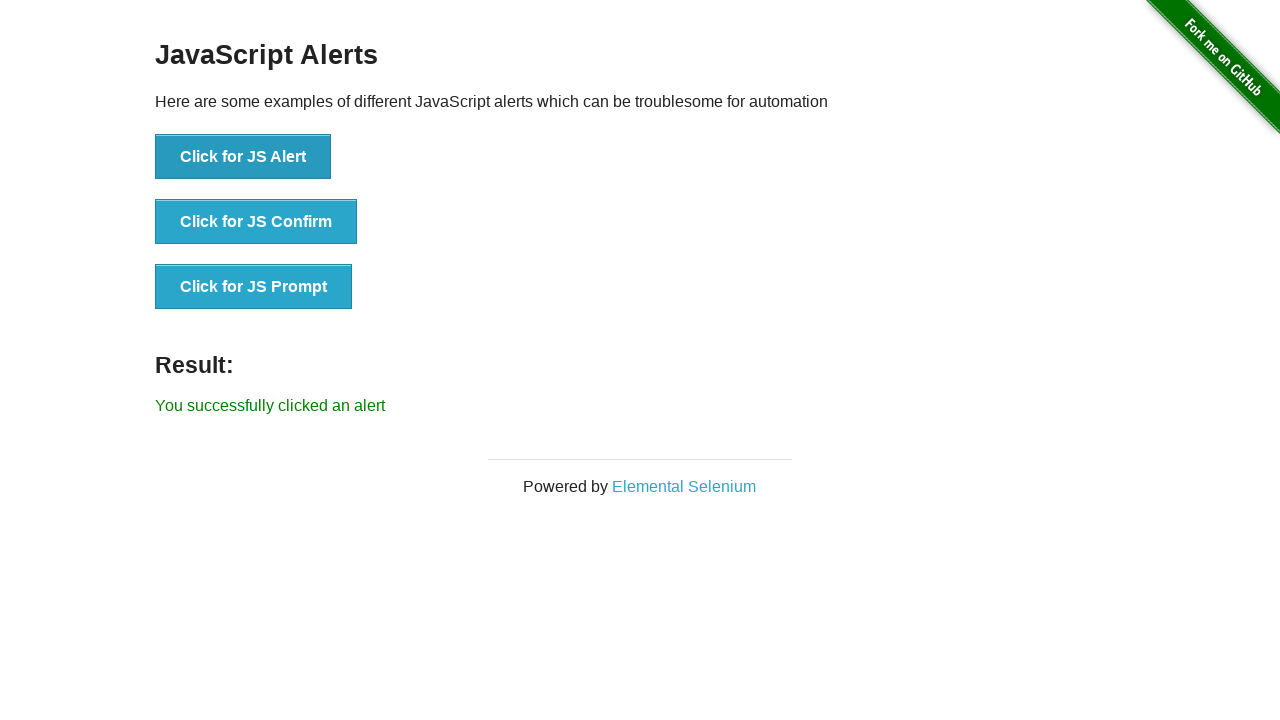

Clicked JS Alert button and accepted the alert dialog at (243, 157) on xpath=//button[normalize-space()='Click for JS Alert']
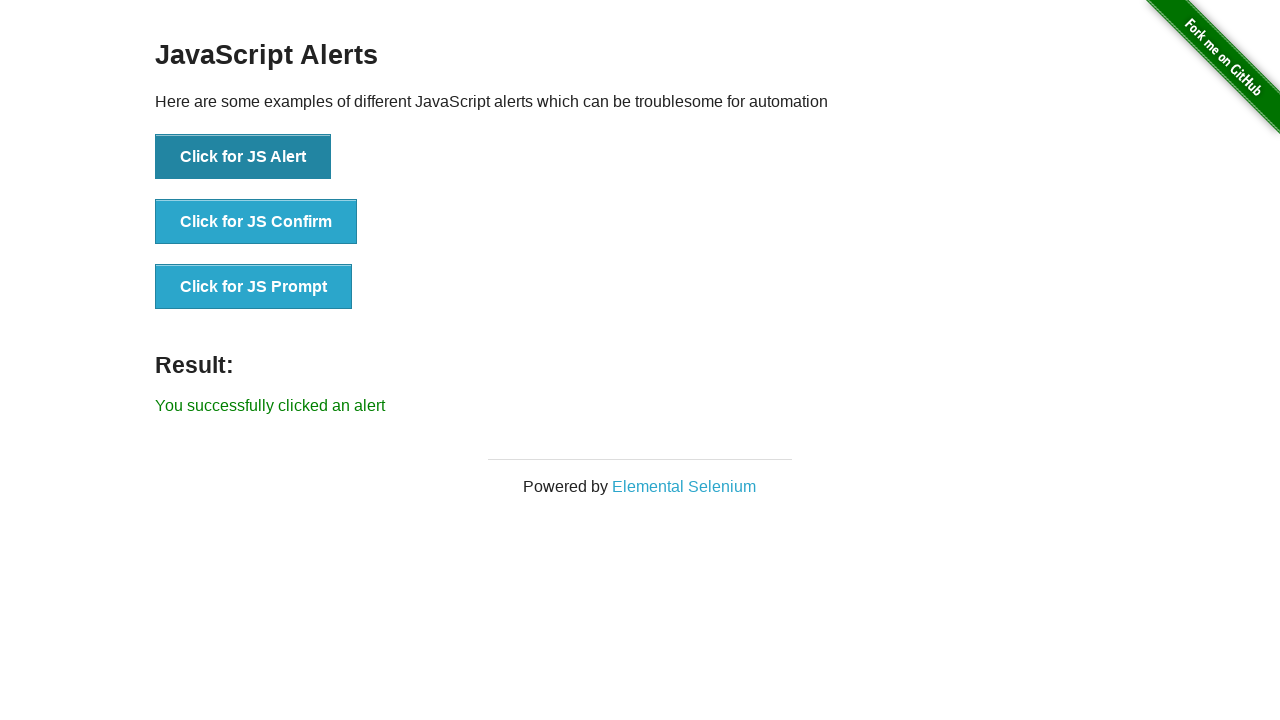

Clicked JS Confirm button and dismissed the confirm dialog at (256, 222) on xpath=//button[normalize-space()='Click for JS Confirm']
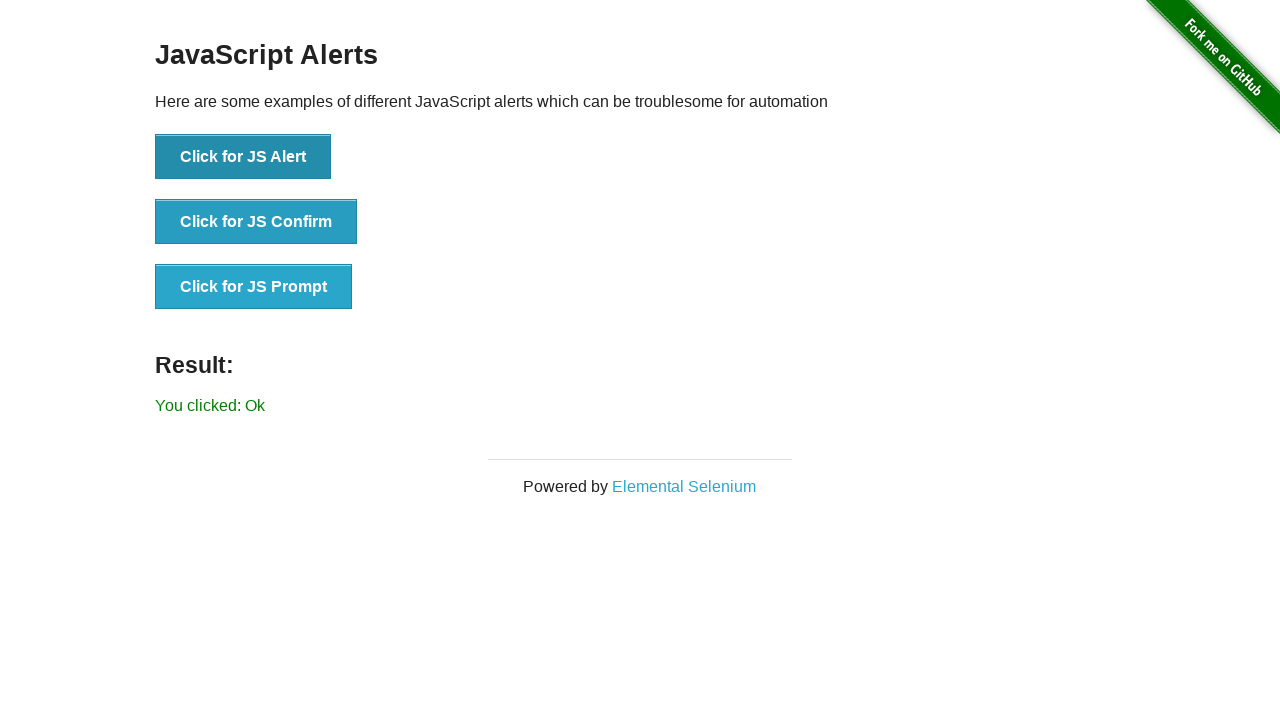

Waited for dialog to be handled
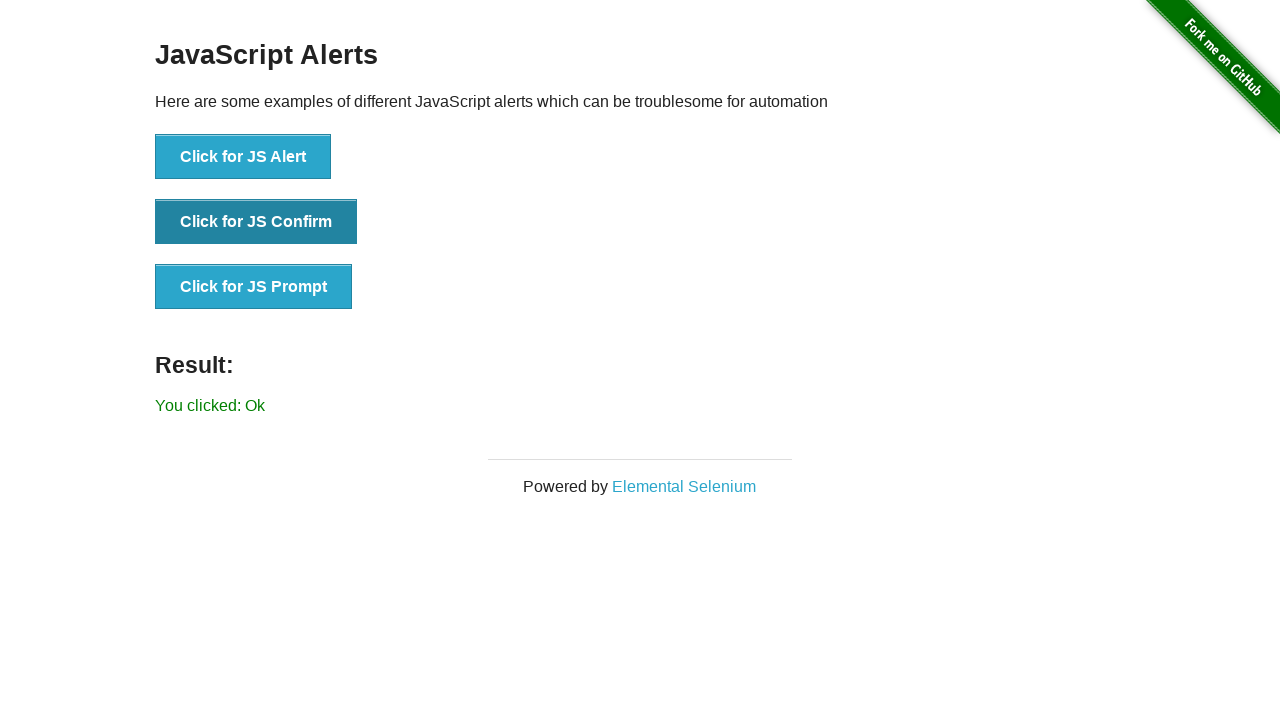

Clicked the Elemental Selenium link at (684, 486) on text=Elemental Selenium
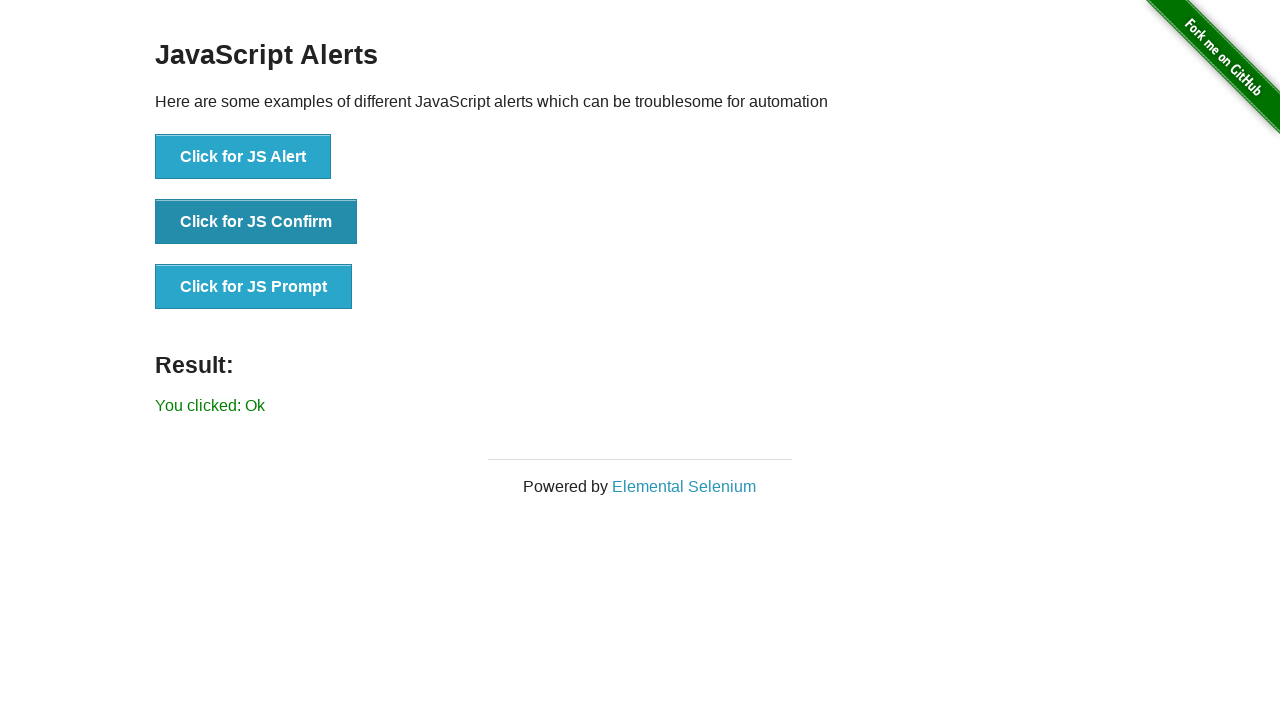

Waited for new page or tab to open
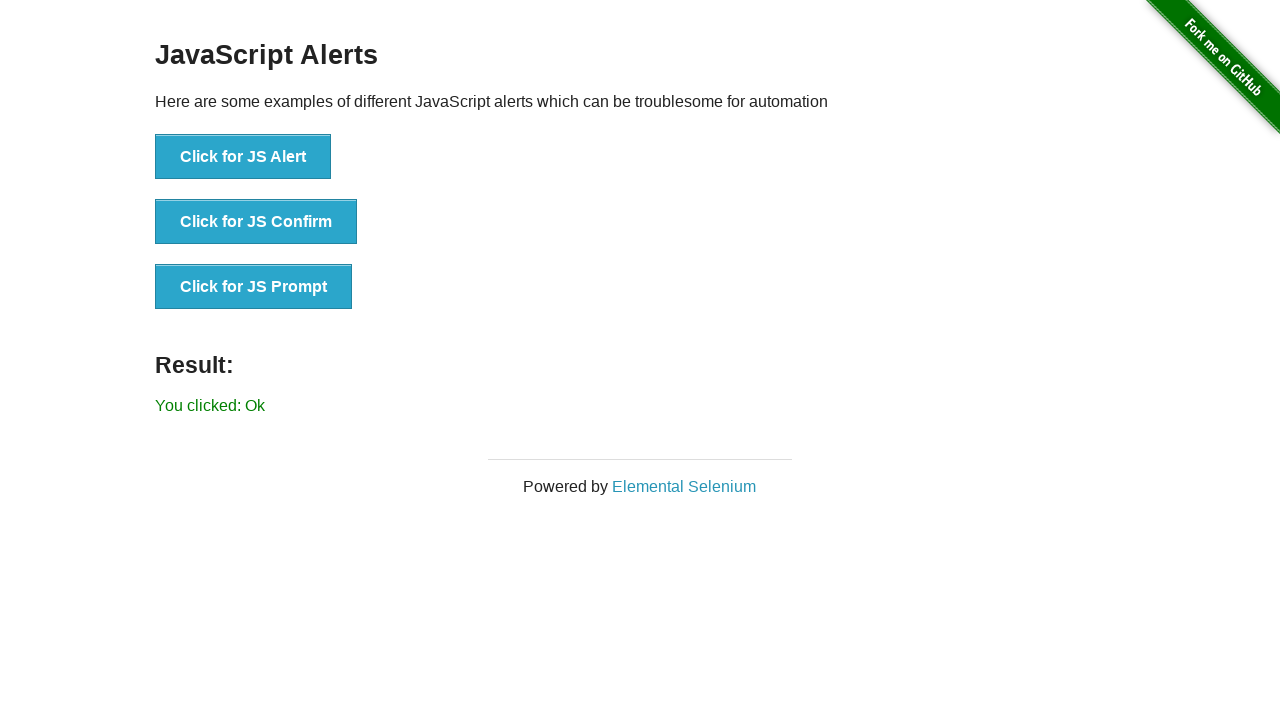

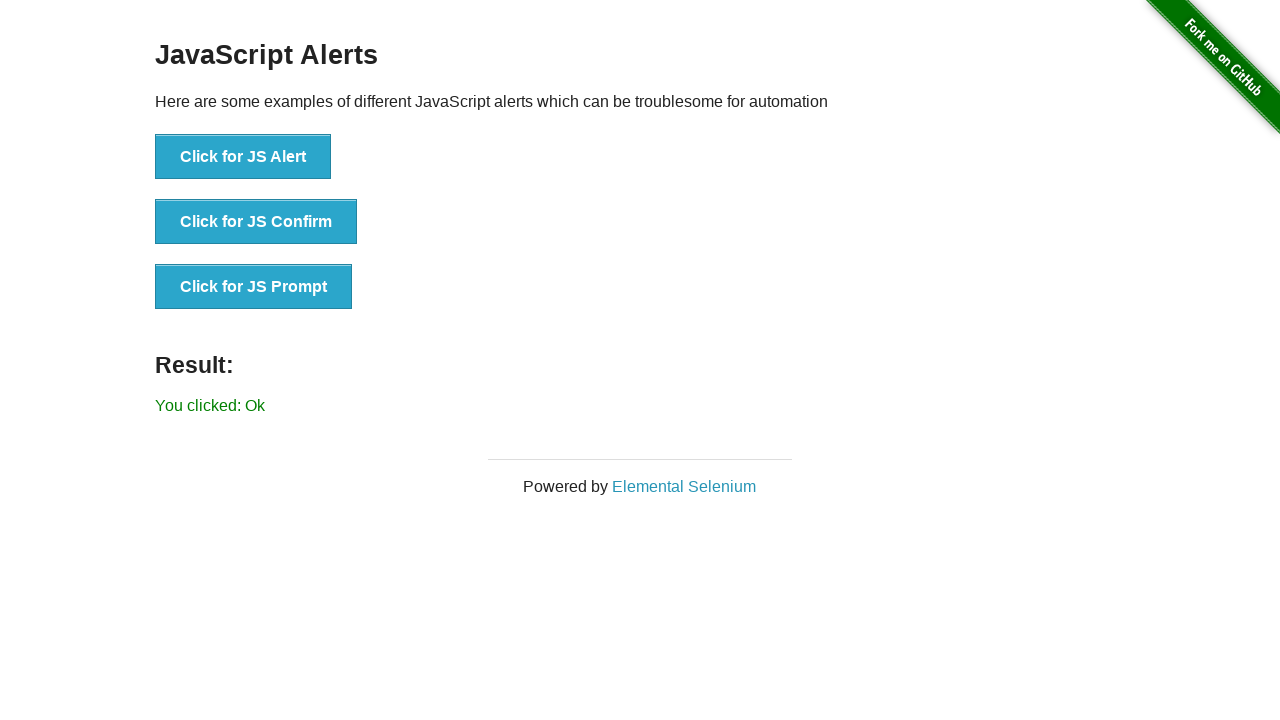